Tests that the todo counter displays the correct number of items

Starting URL: https://demo.playwright.dev/todomvc

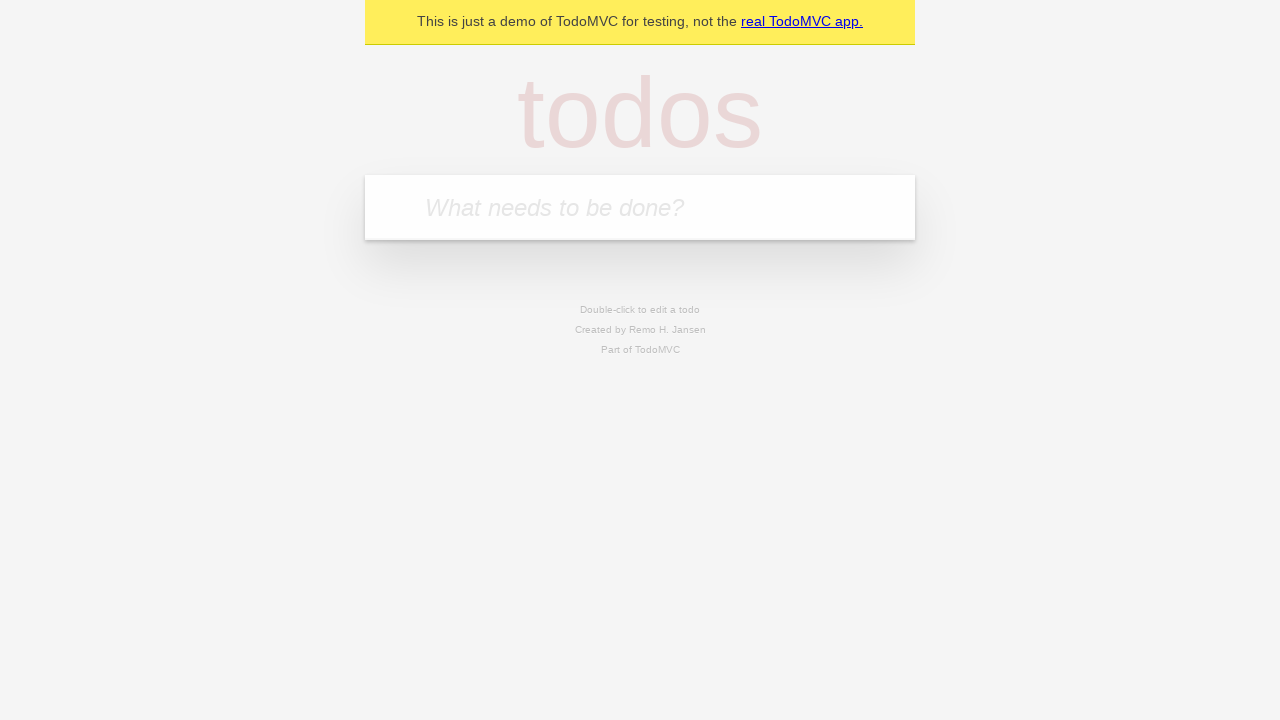

Located the 'What needs to be done?' input field
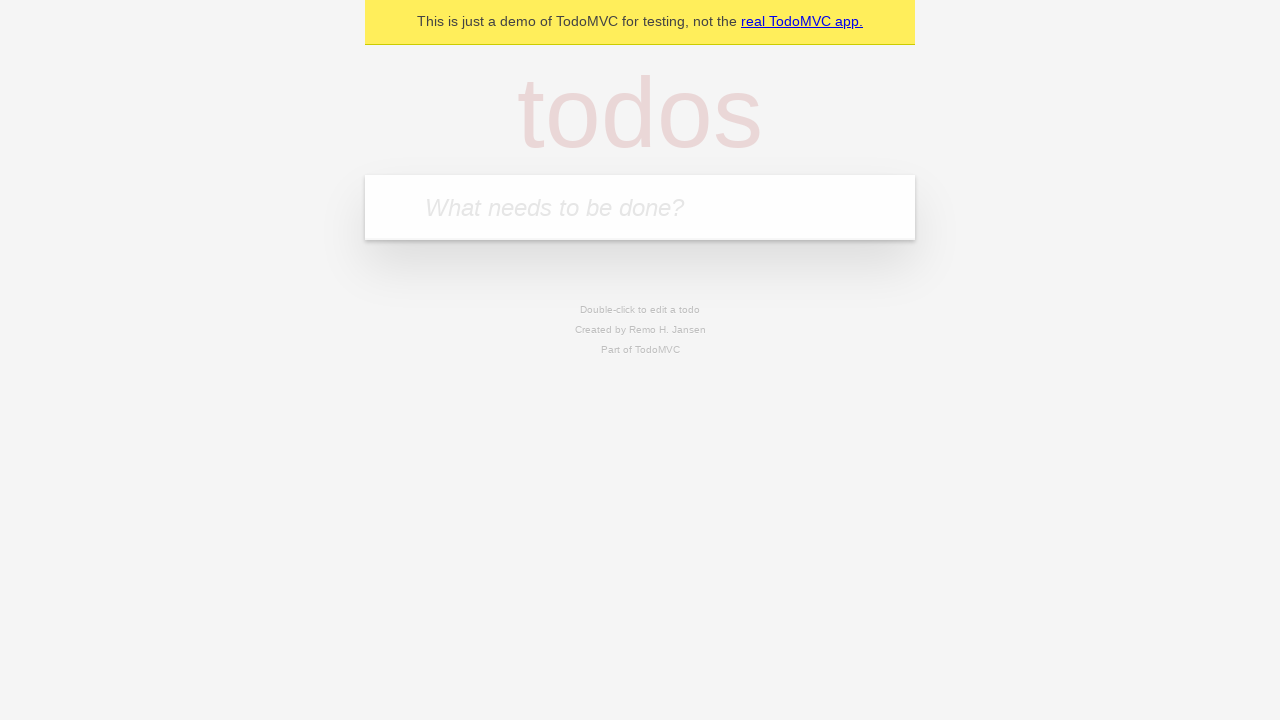

Filled first todo item with 'buy some cheese' on internal:attr=[placeholder="What needs to be done?"i]
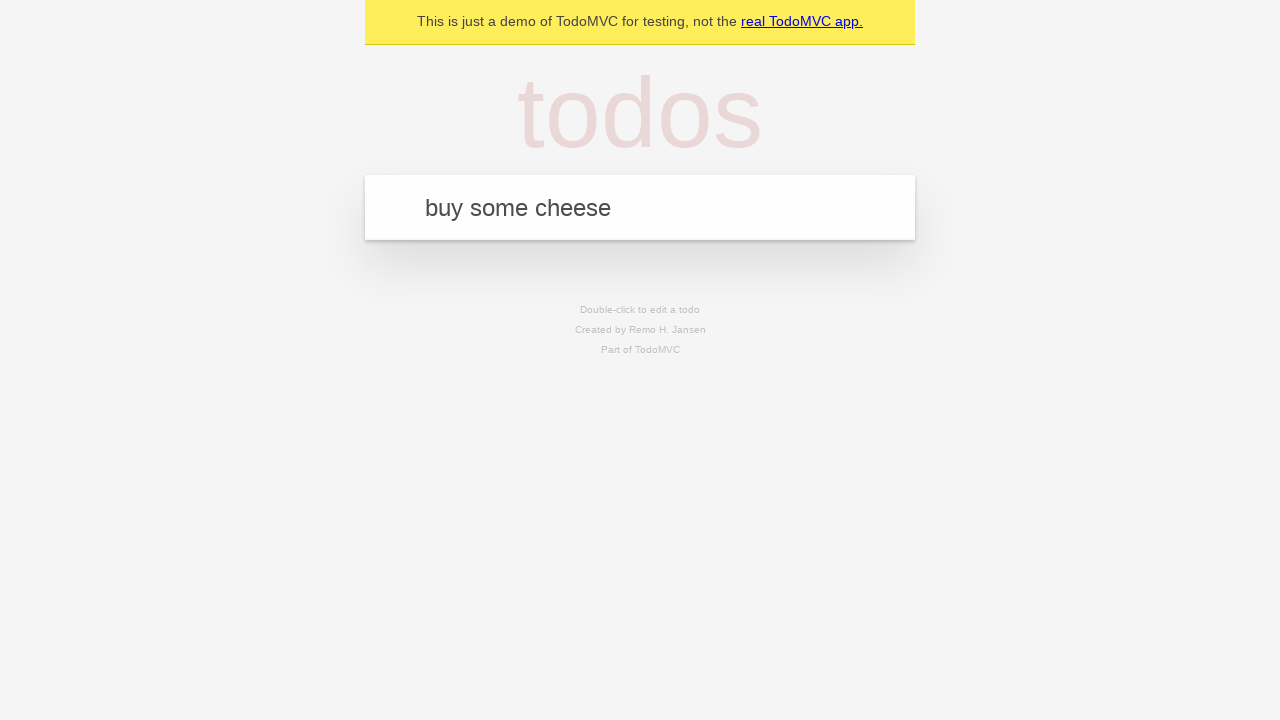

Pressed Enter to add first todo item on internal:attr=[placeholder="What needs to be done?"i]
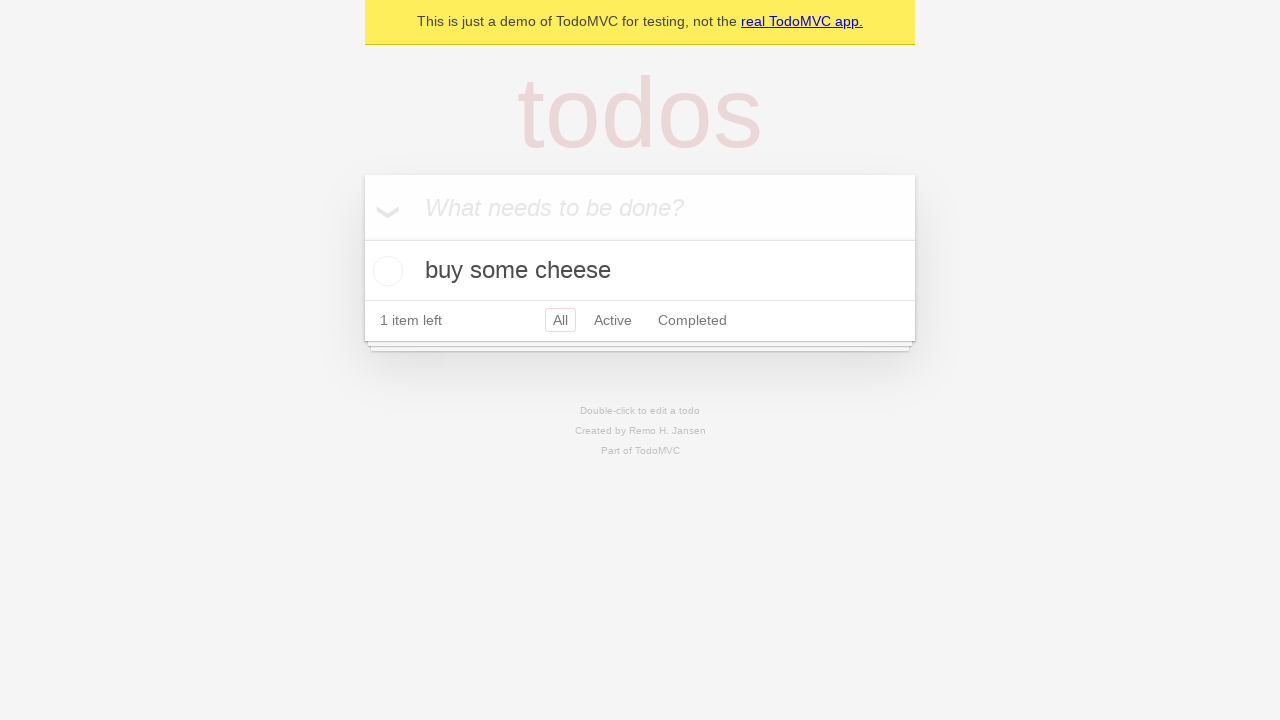

Todo counter element loaded and is visible
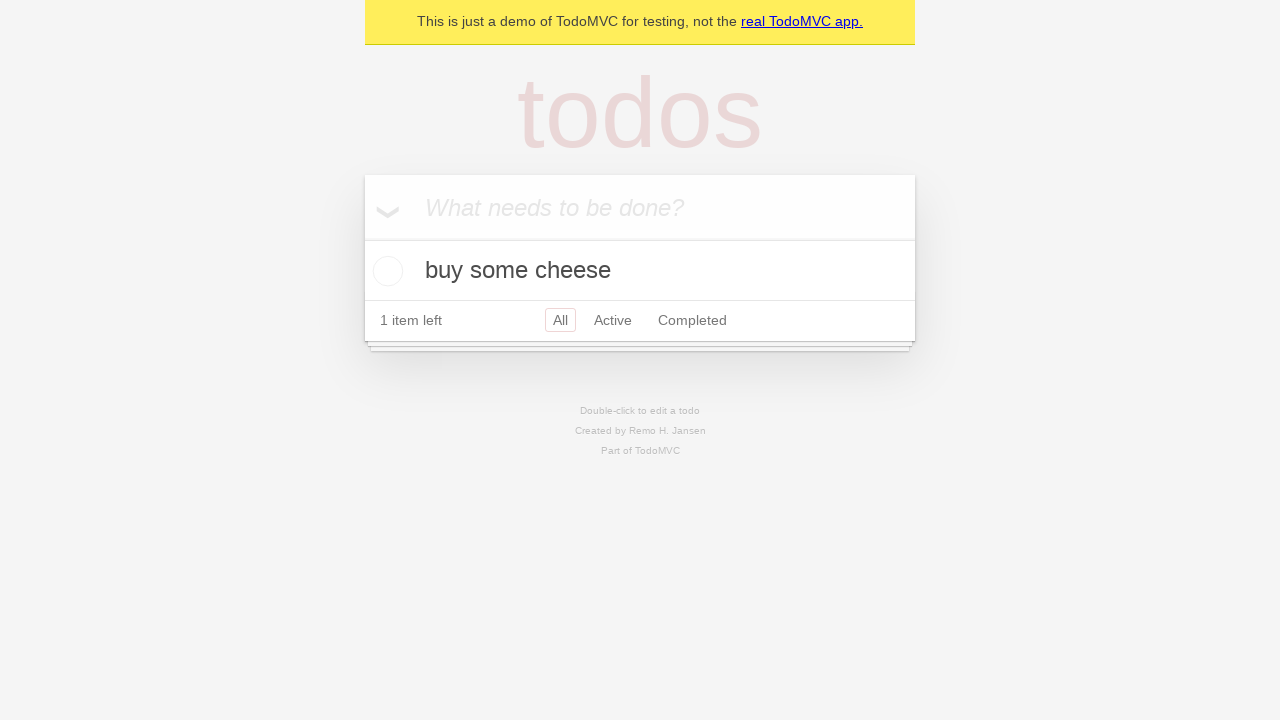

Filled second todo item with 'feed the cat' on internal:attr=[placeholder="What needs to be done?"i]
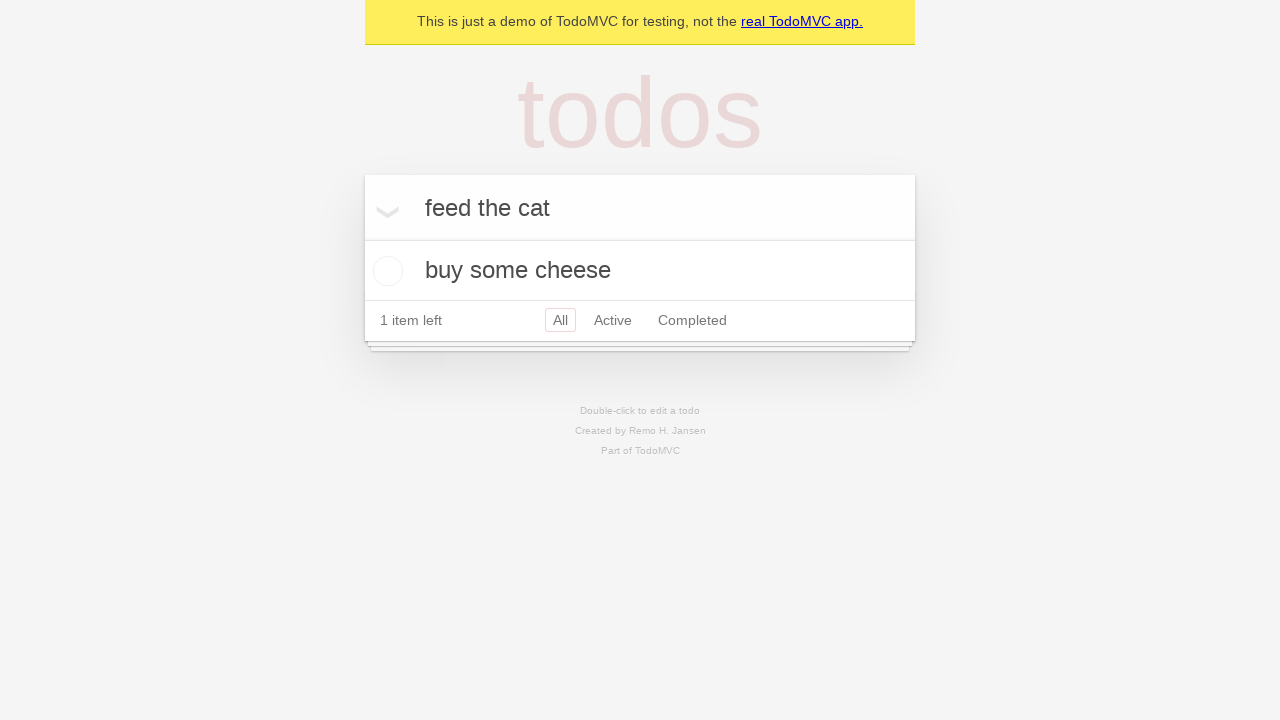

Pressed Enter to add second todo item on internal:attr=[placeholder="What needs to be done?"i]
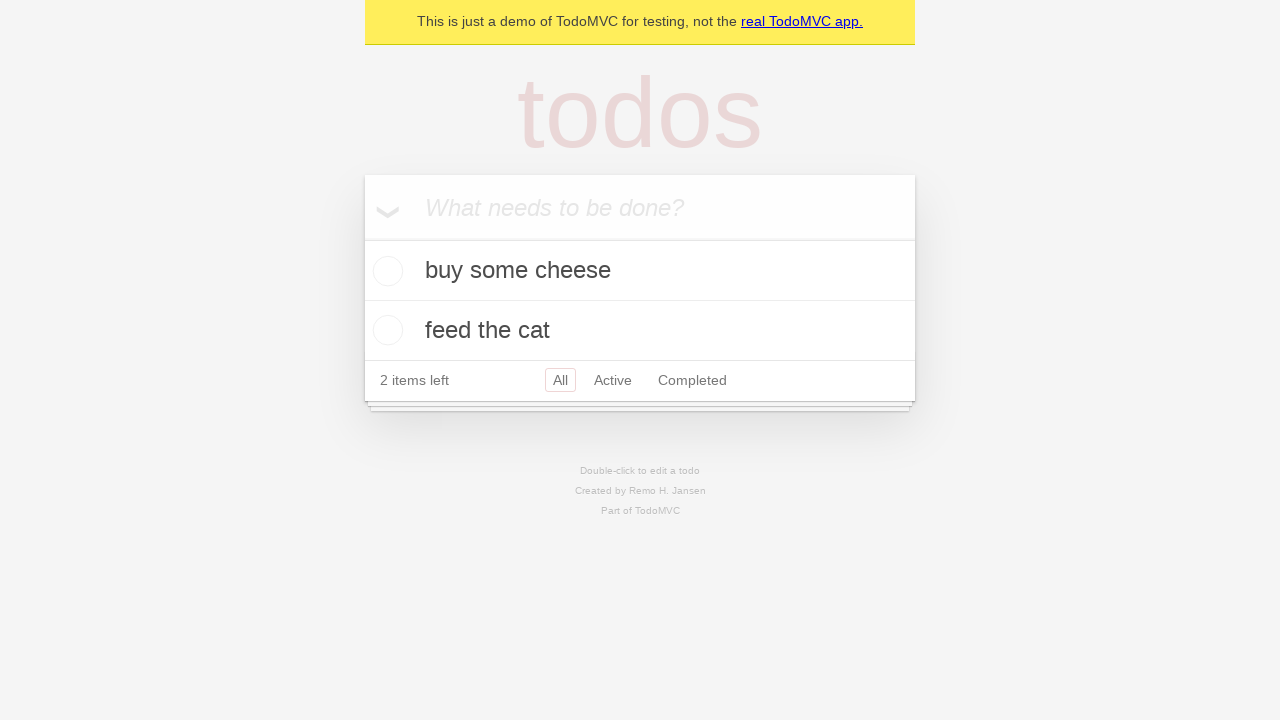

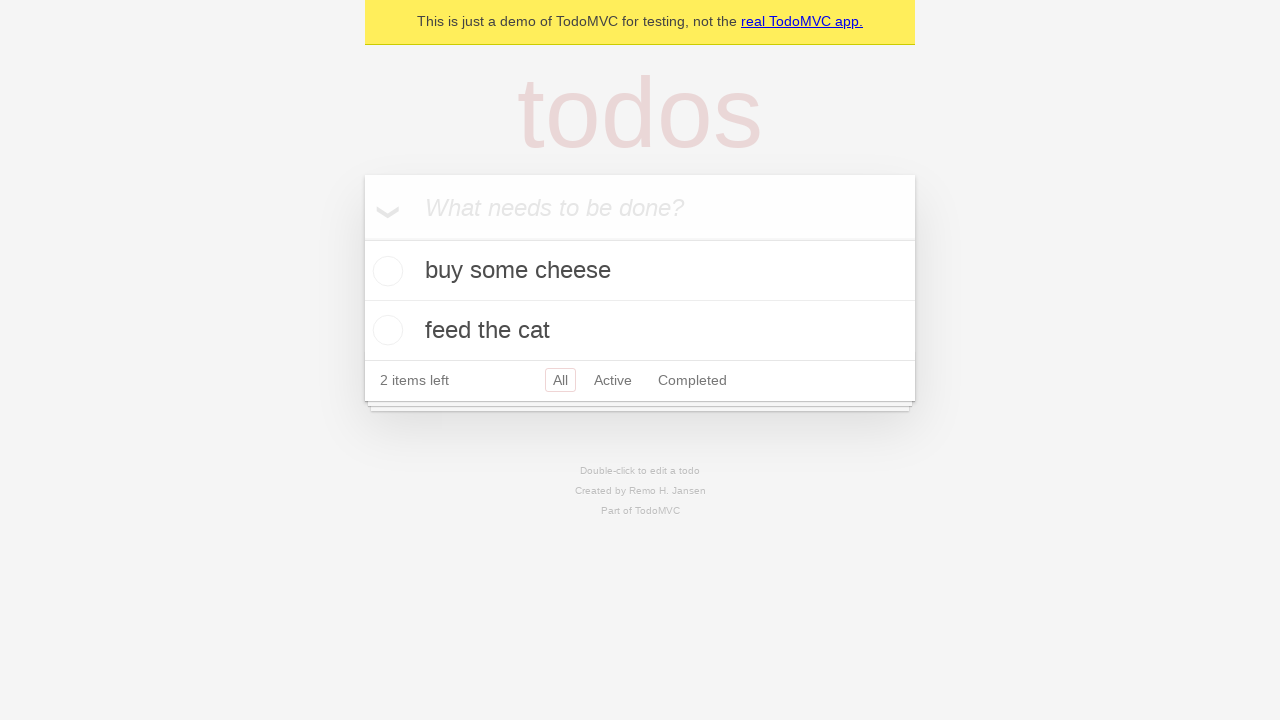